Opens Flipboard homepage and waits for content to load

Starting URL: https://flipboard.com/

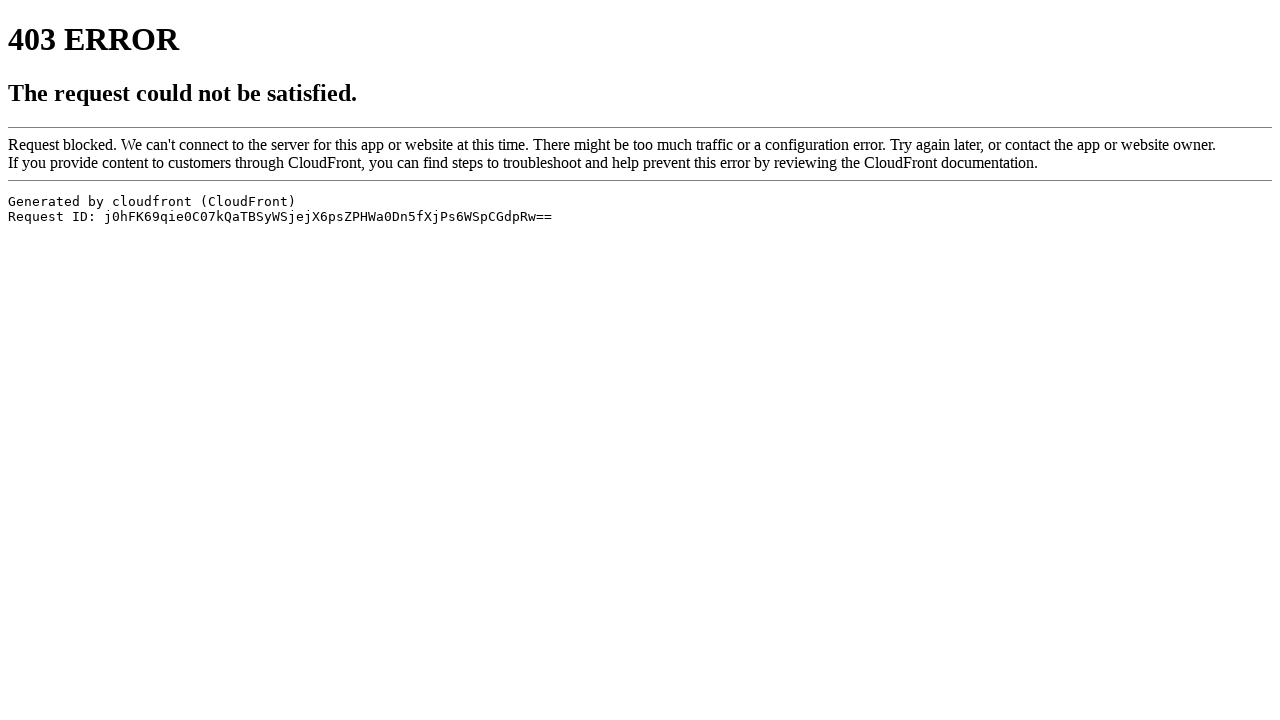

Navigated to Flipboard homepage
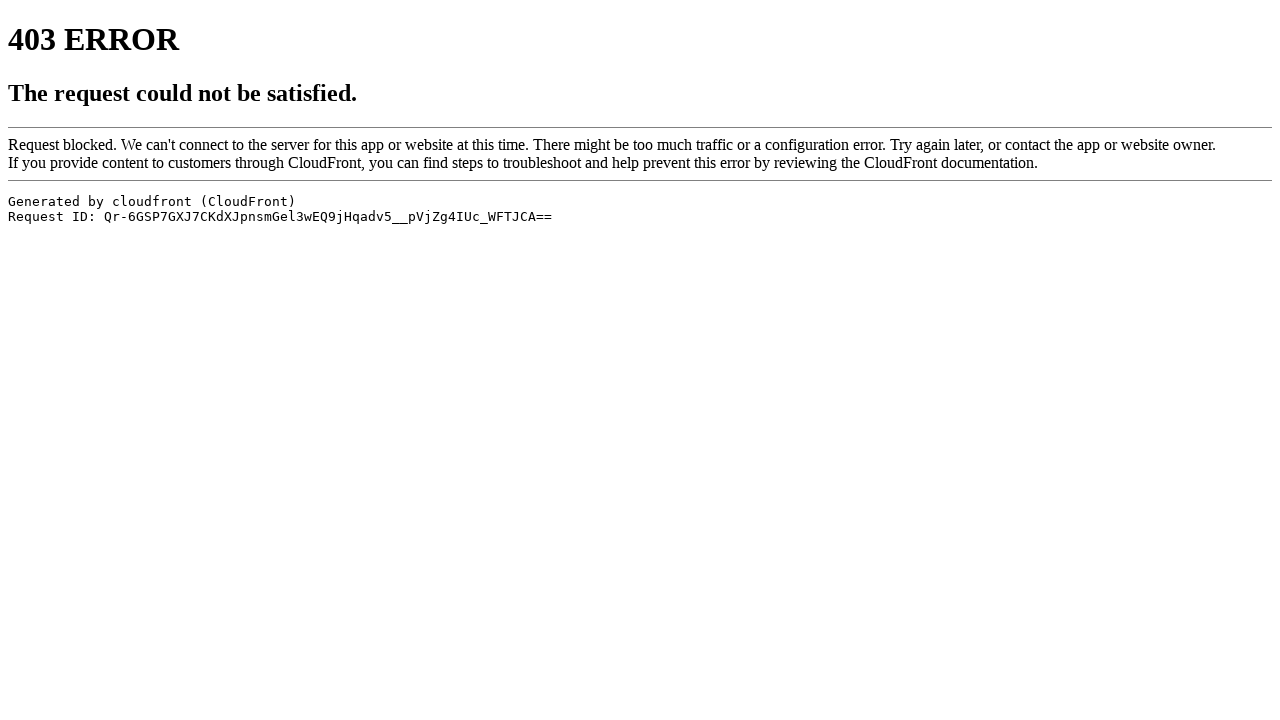

Waited for page content to fully load (networkidle)
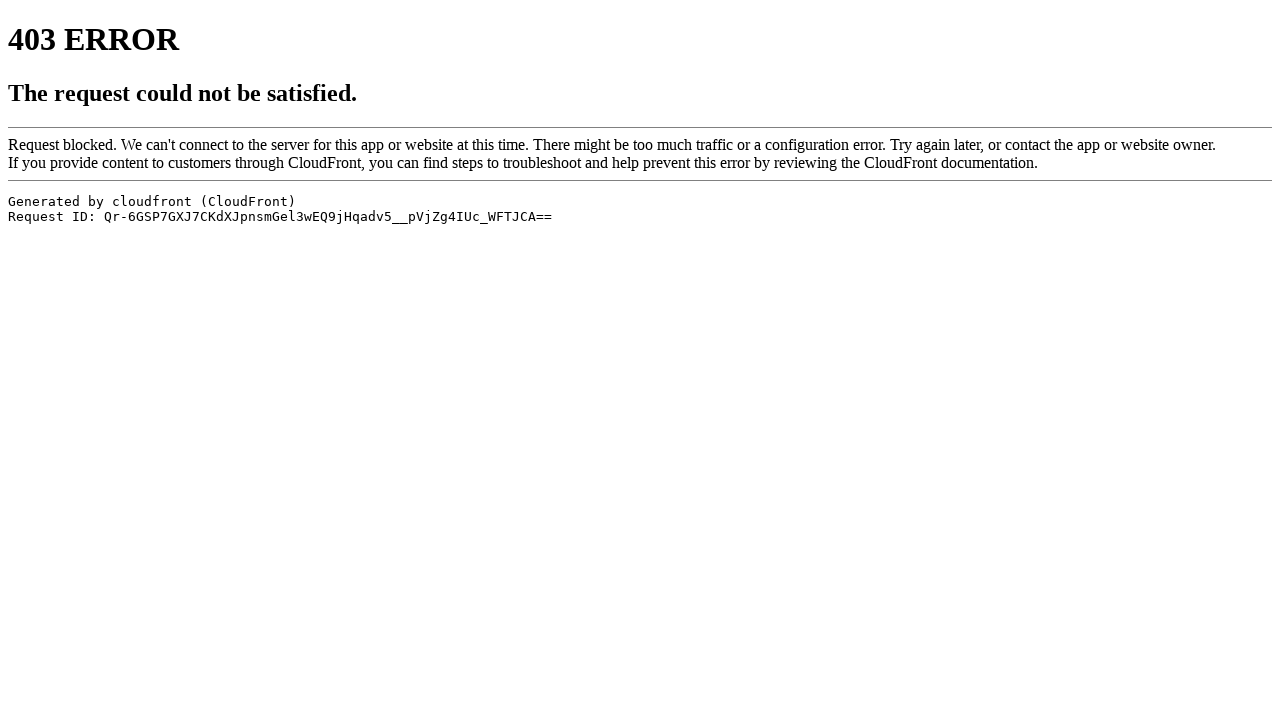

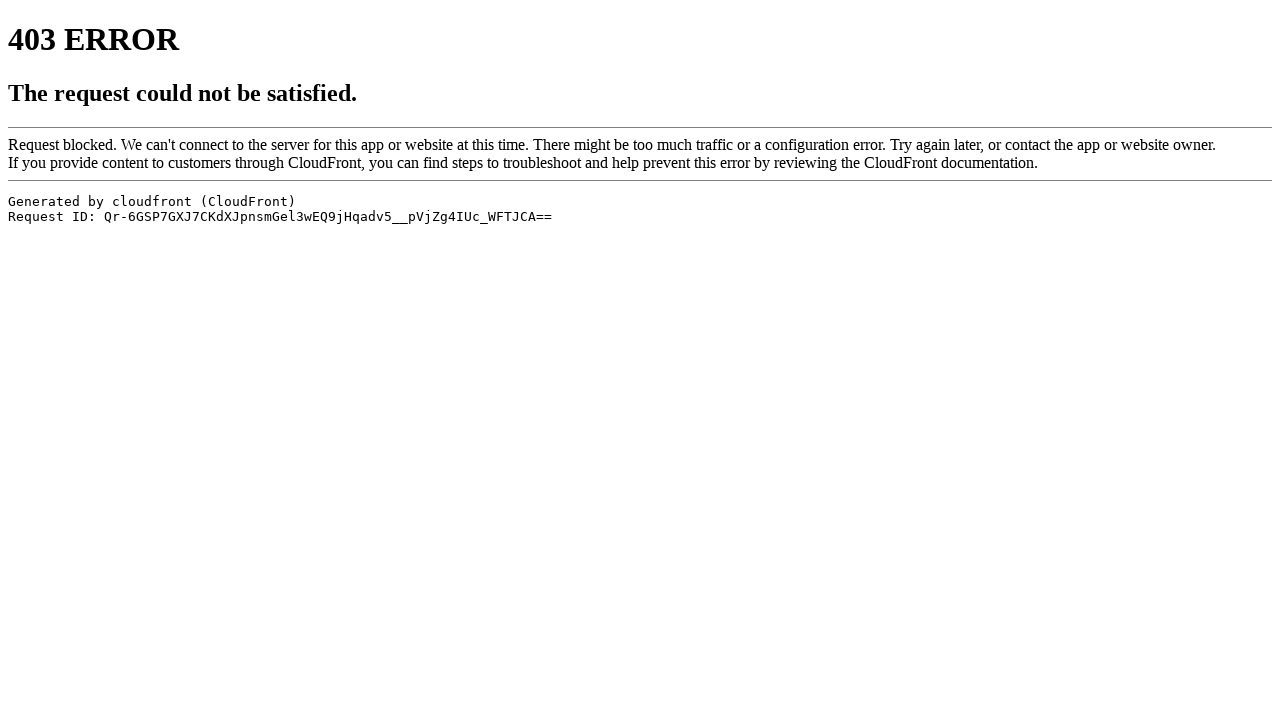